Tests dropdown selection functionality by selecting options from both single-select and multi-select dropdowns on a demo form

Starting URL: https://demoqa.com/select-menu

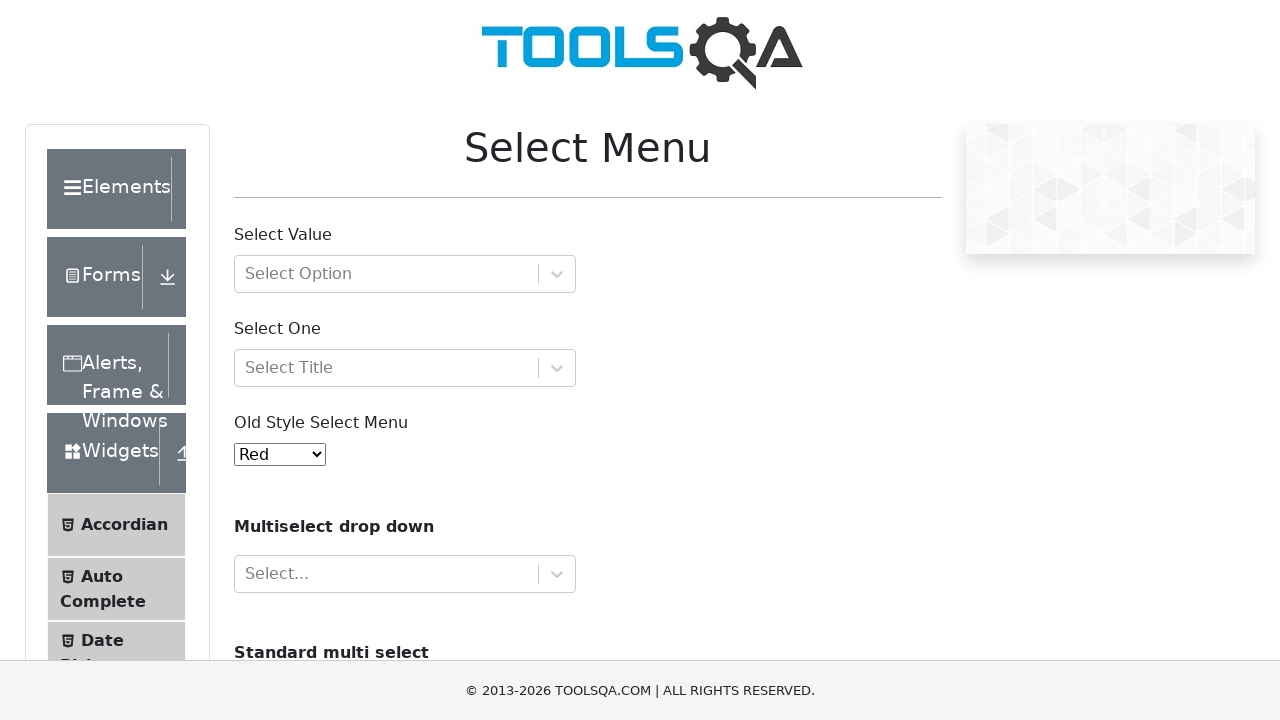

Scrolled down 500px to make dropdown elements visible
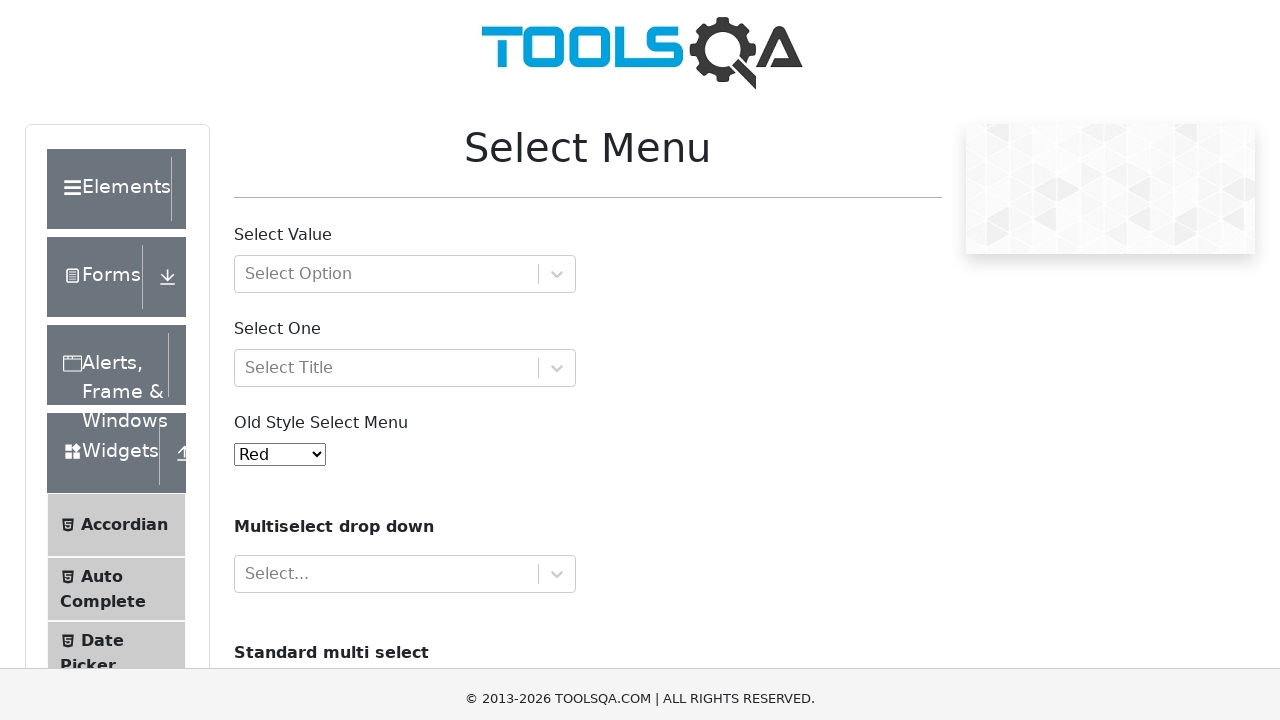

Selected option at index 3 from old style select menu on #oldSelectMenu
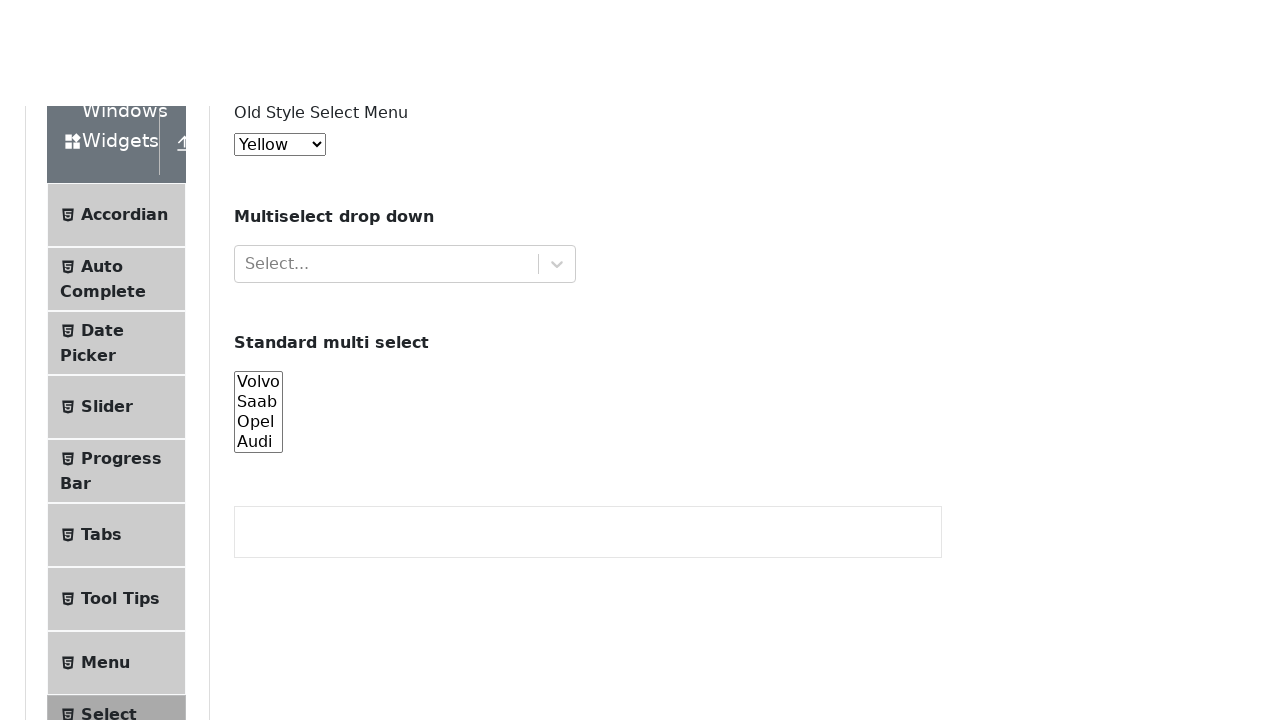

Selected option with value '5' from old style select menu on #oldSelectMenu
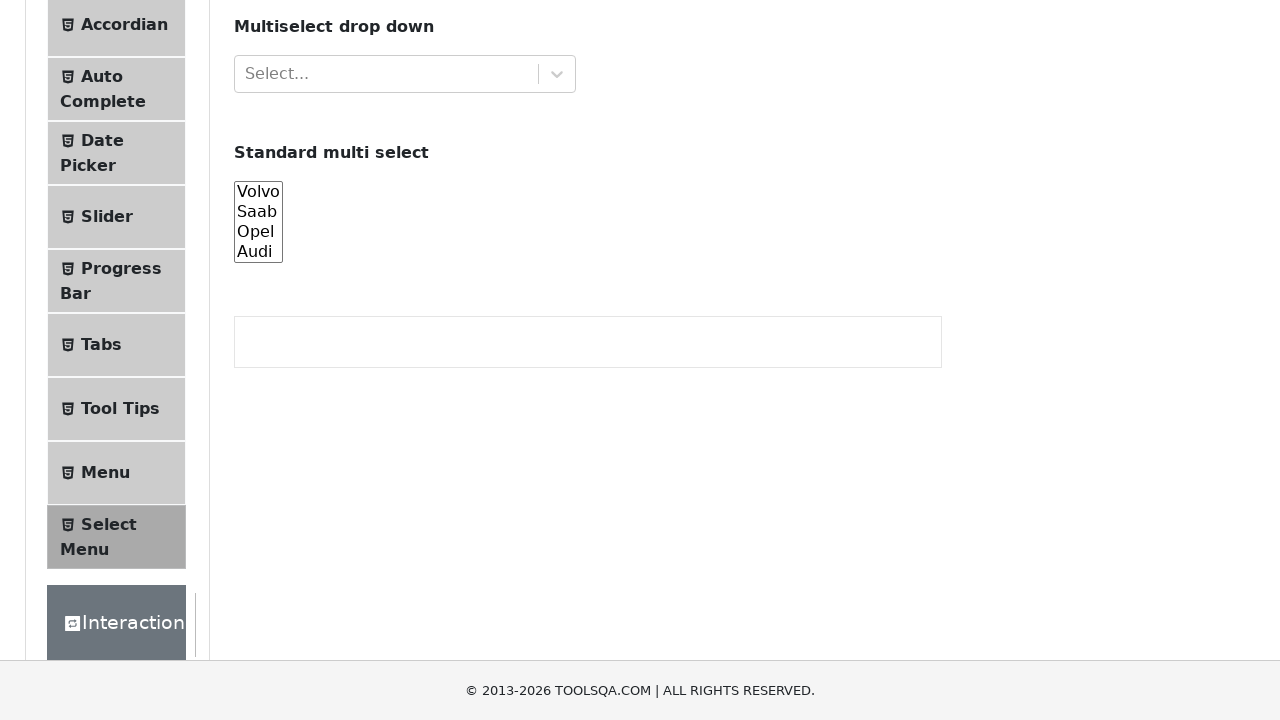

Selected multiple options from cars multi-select dropdown by retrieving values from options at index 1 and 2 on #cars
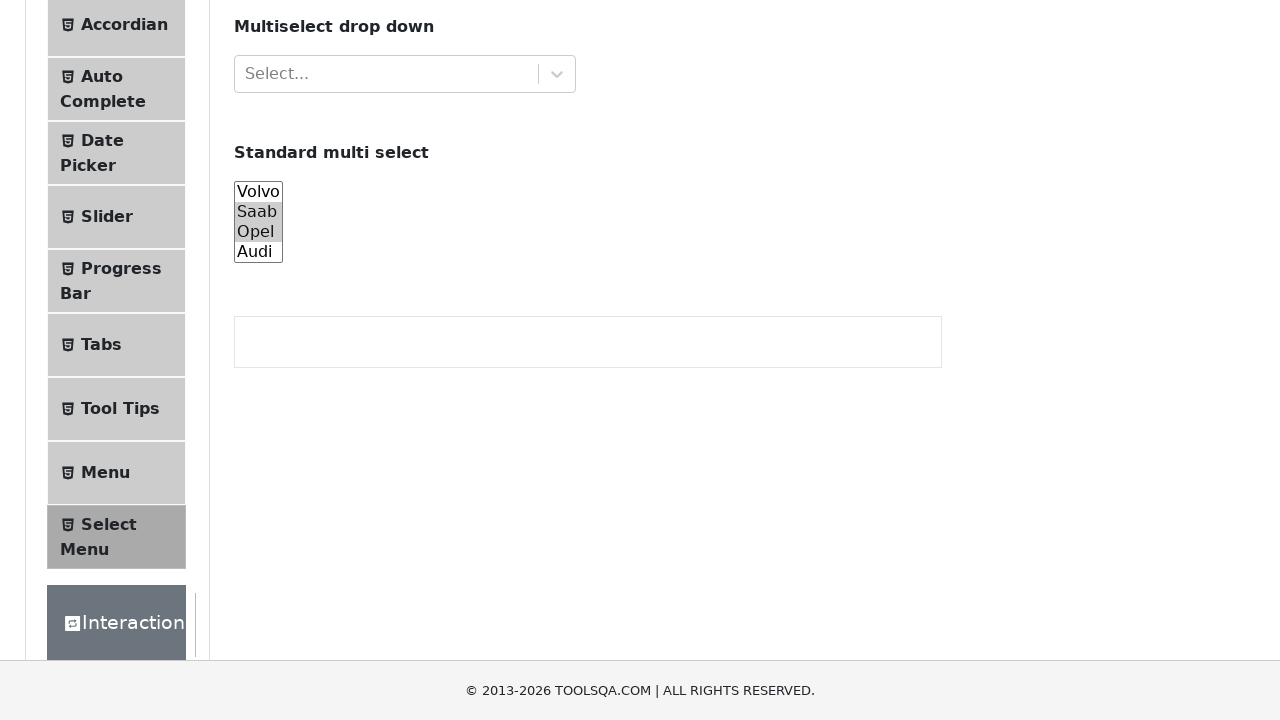

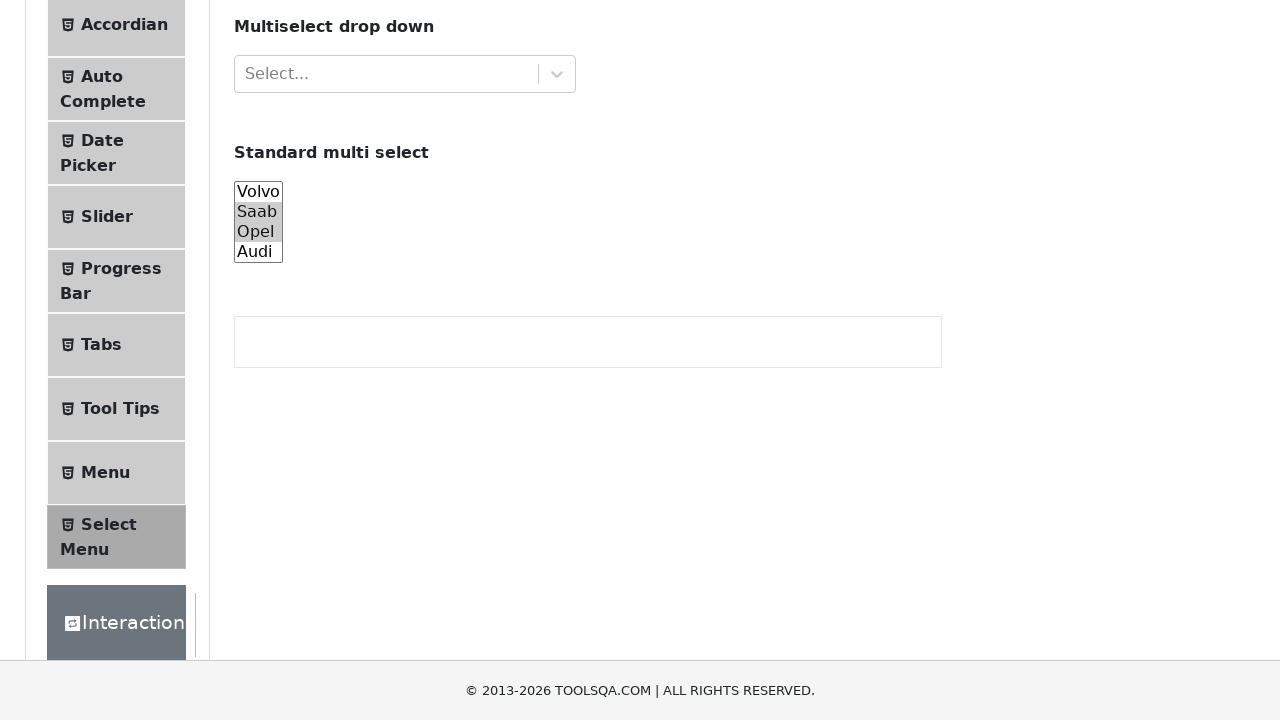